Tests that the todo counter displays the correct number of items

Starting URL: https://demo.playwright.dev/todomvc

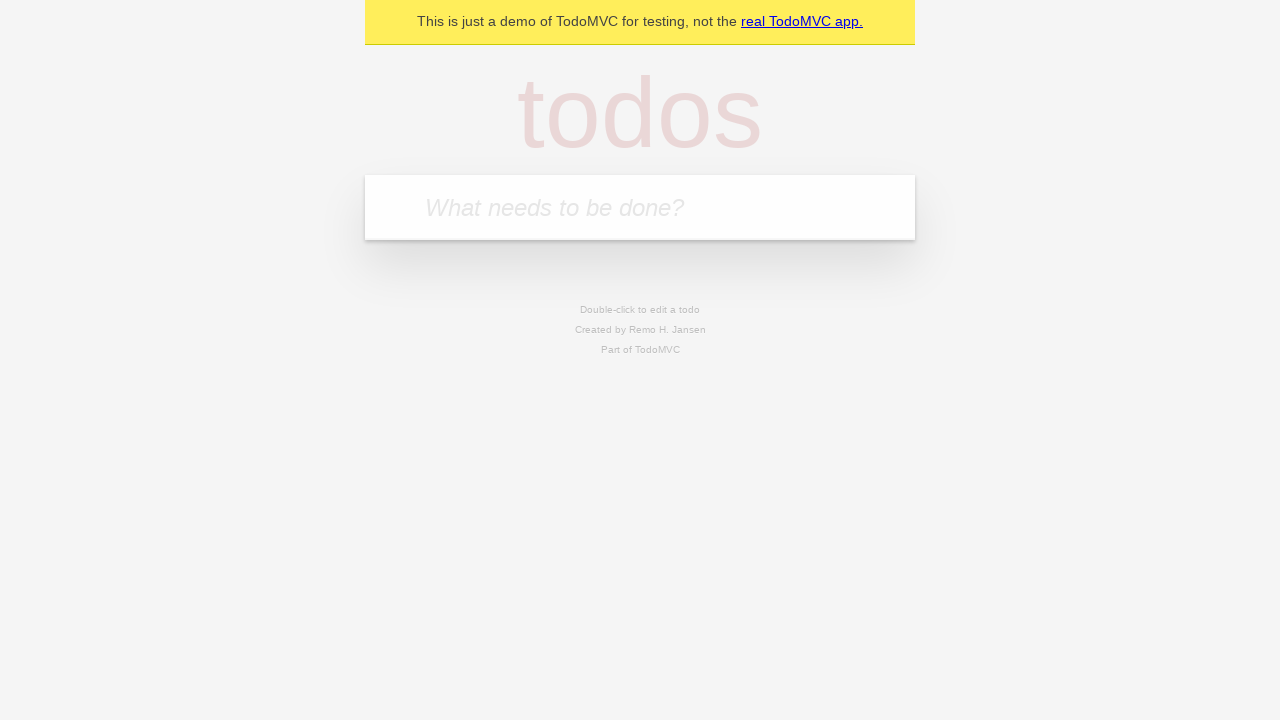

Located the 'What needs to be done?' input field
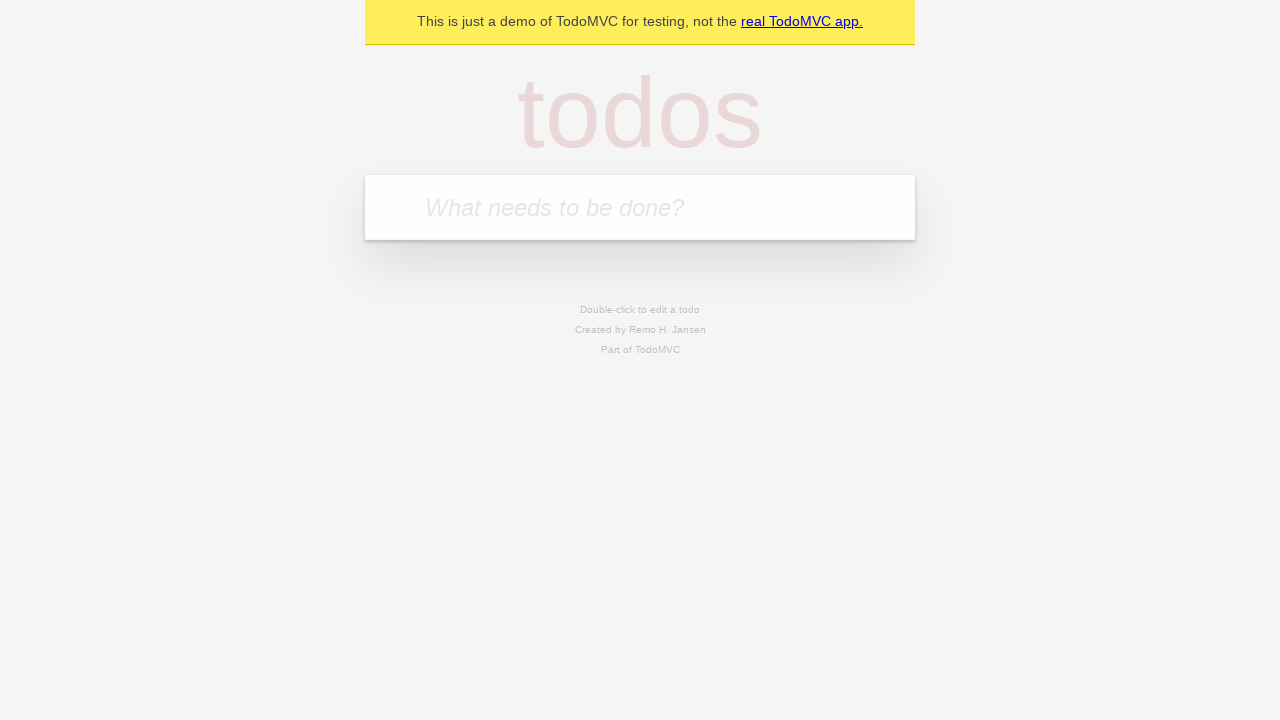

Filled first todo input with 'buy some cheese' on internal:attr=[placeholder="What needs to be done?"i]
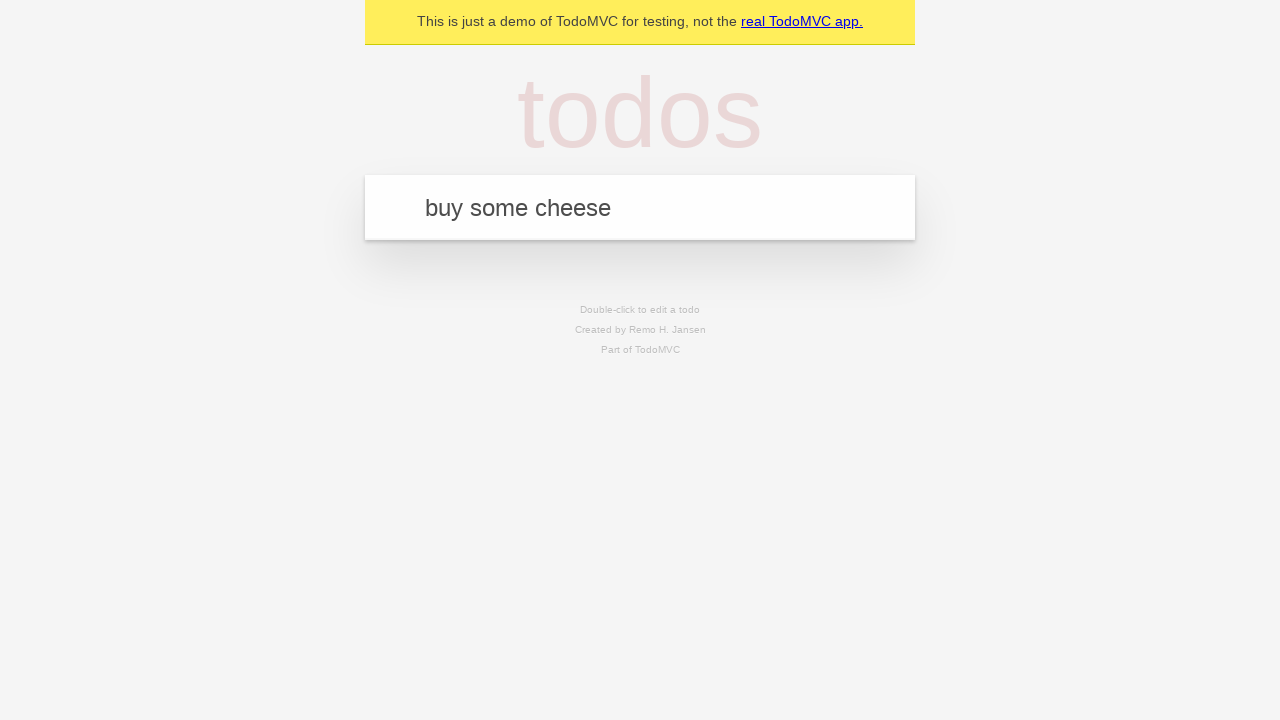

Pressed Enter to create first todo on internal:attr=[placeholder="What needs to be done?"i]
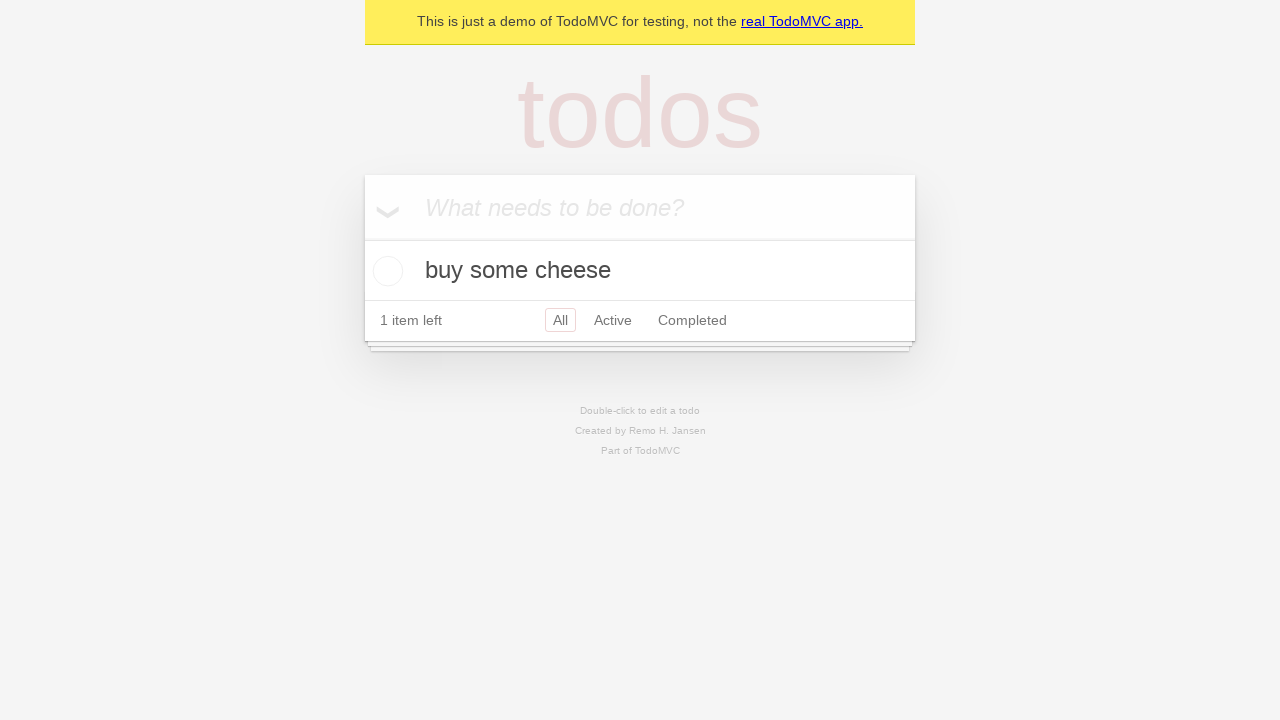

Todo counter element loaded after creating first item
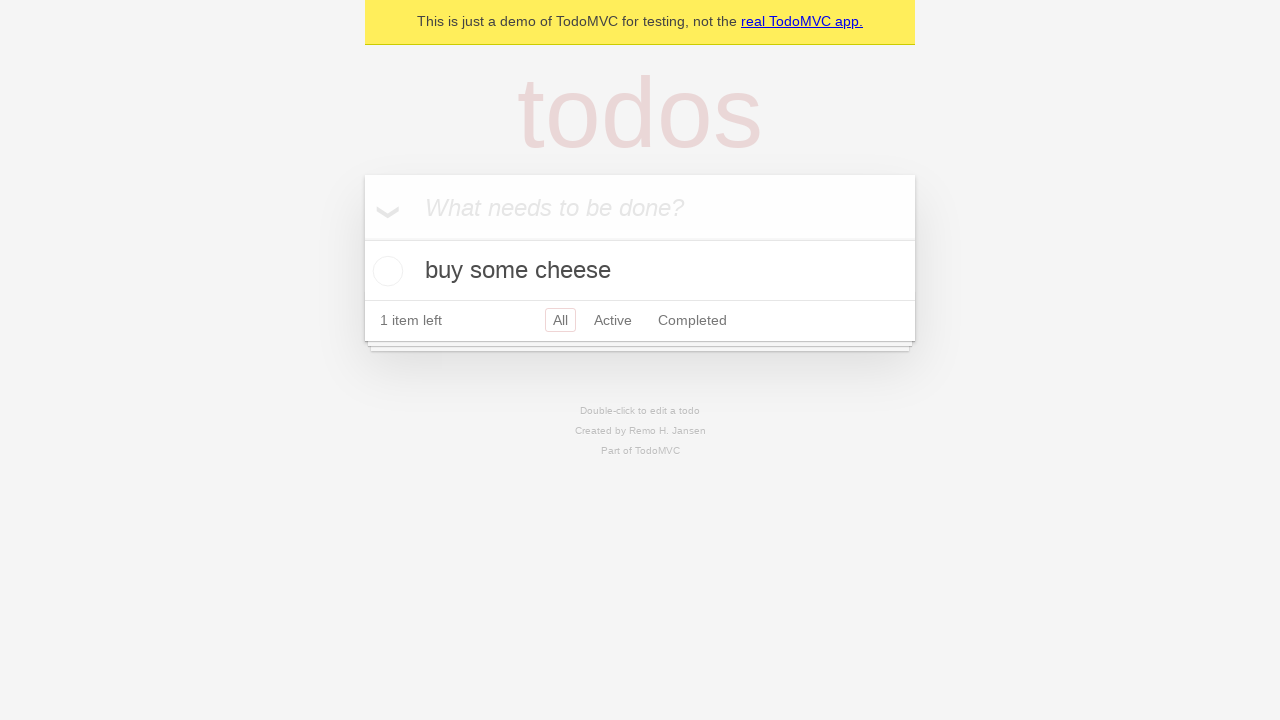

Filled second todo input with 'feed the cat' on internal:attr=[placeholder="What needs to be done?"i]
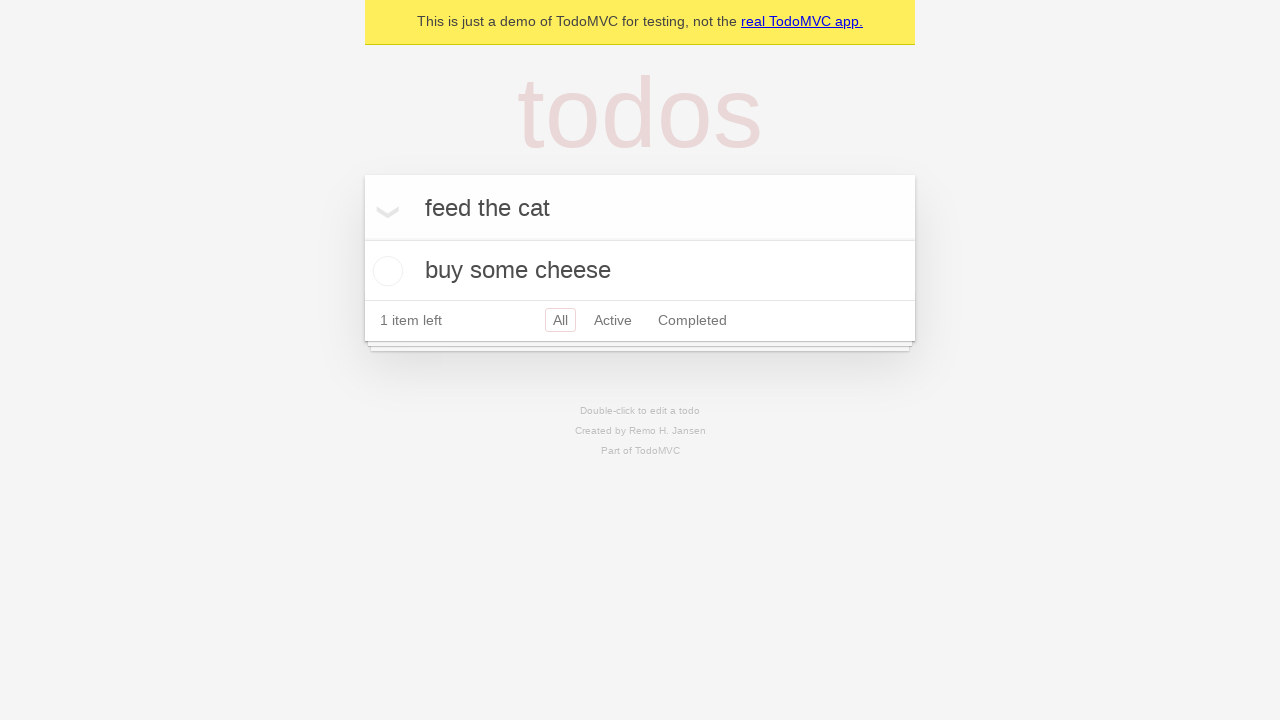

Pressed Enter to create second todo on internal:attr=[placeholder="What needs to be done?"i]
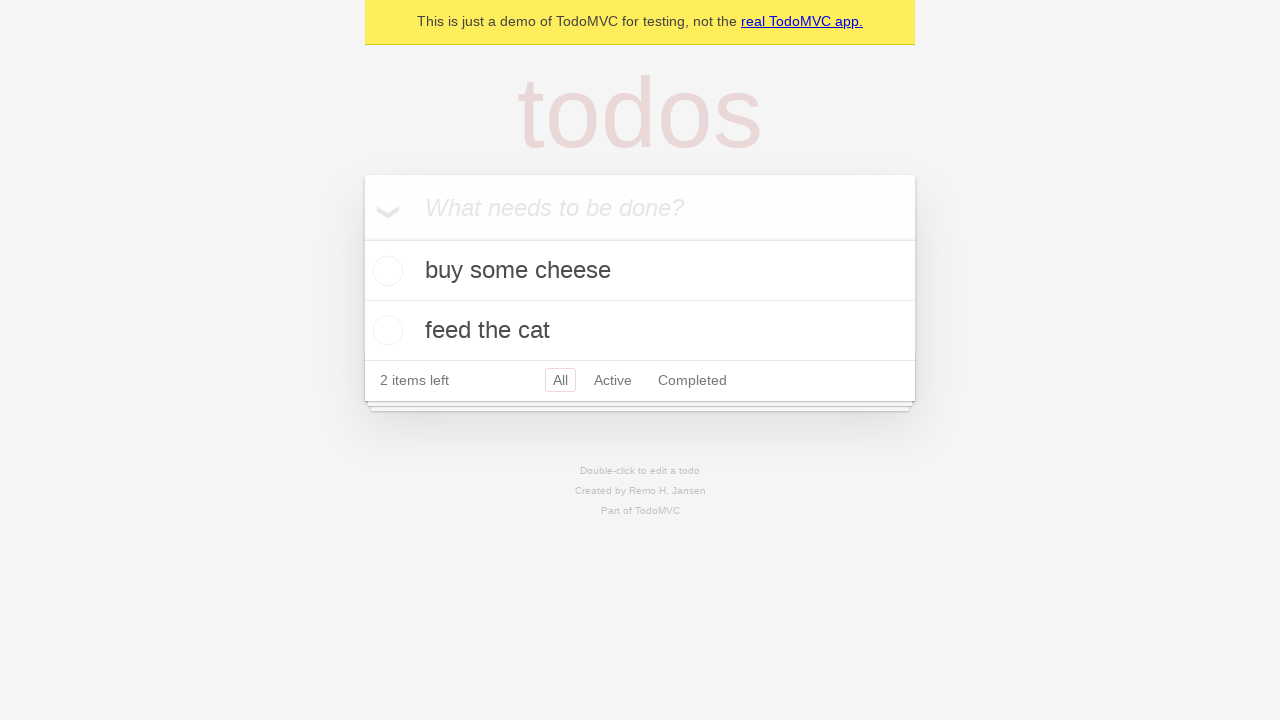

Todo counter element updated after creating second item, confirming count display works correctly
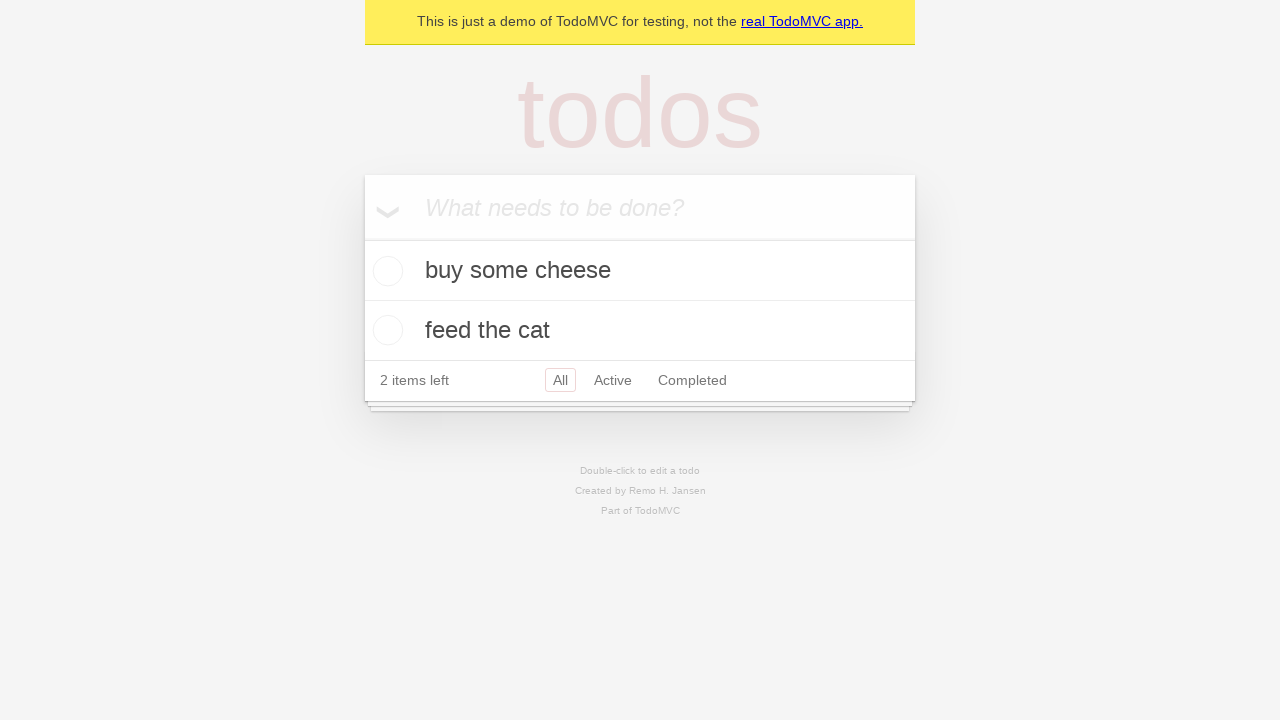

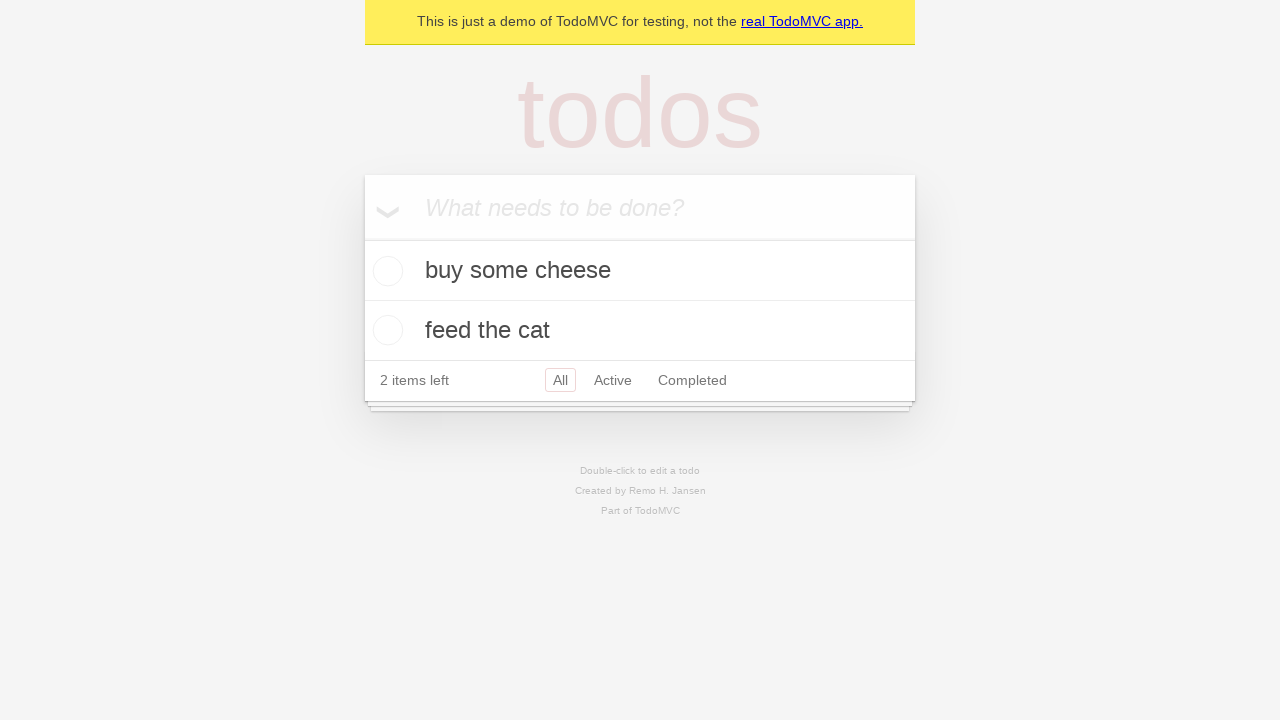